Verifies that none of the elements with class "test" contain the number 190 in their text

Starting URL: https://kristinek.github.io/site/examples/locators

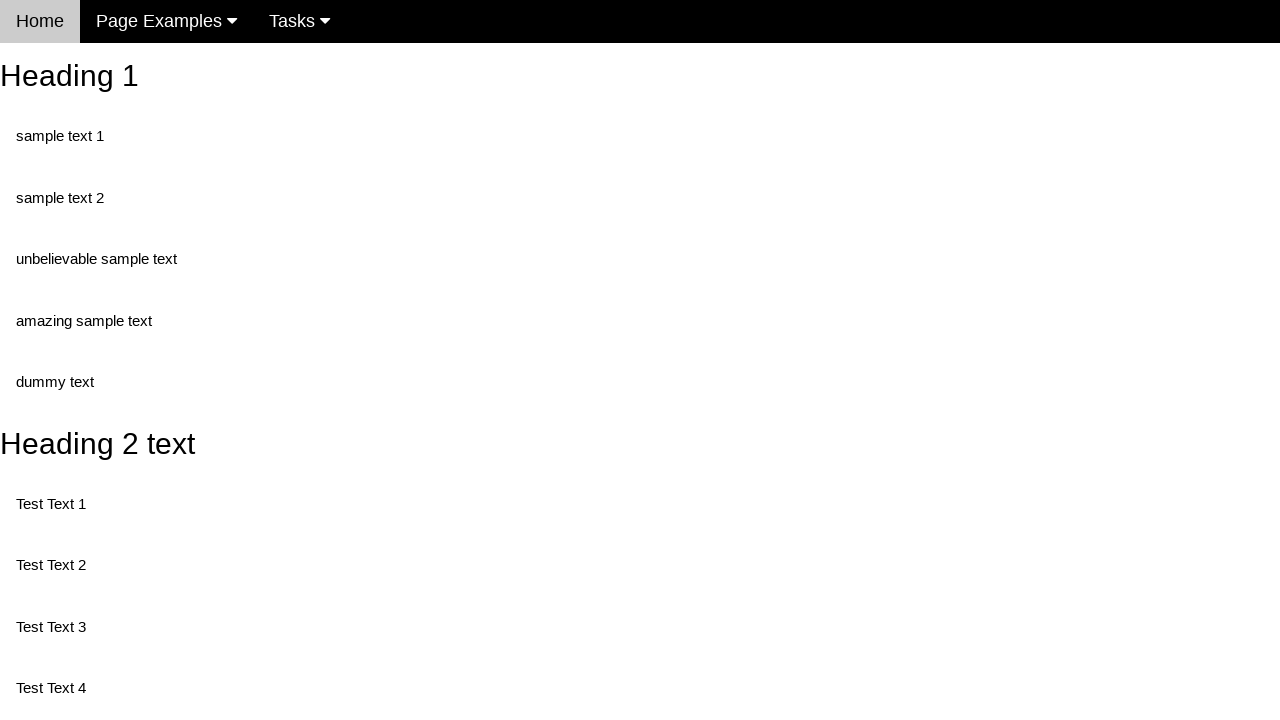

Navigated to locators example page
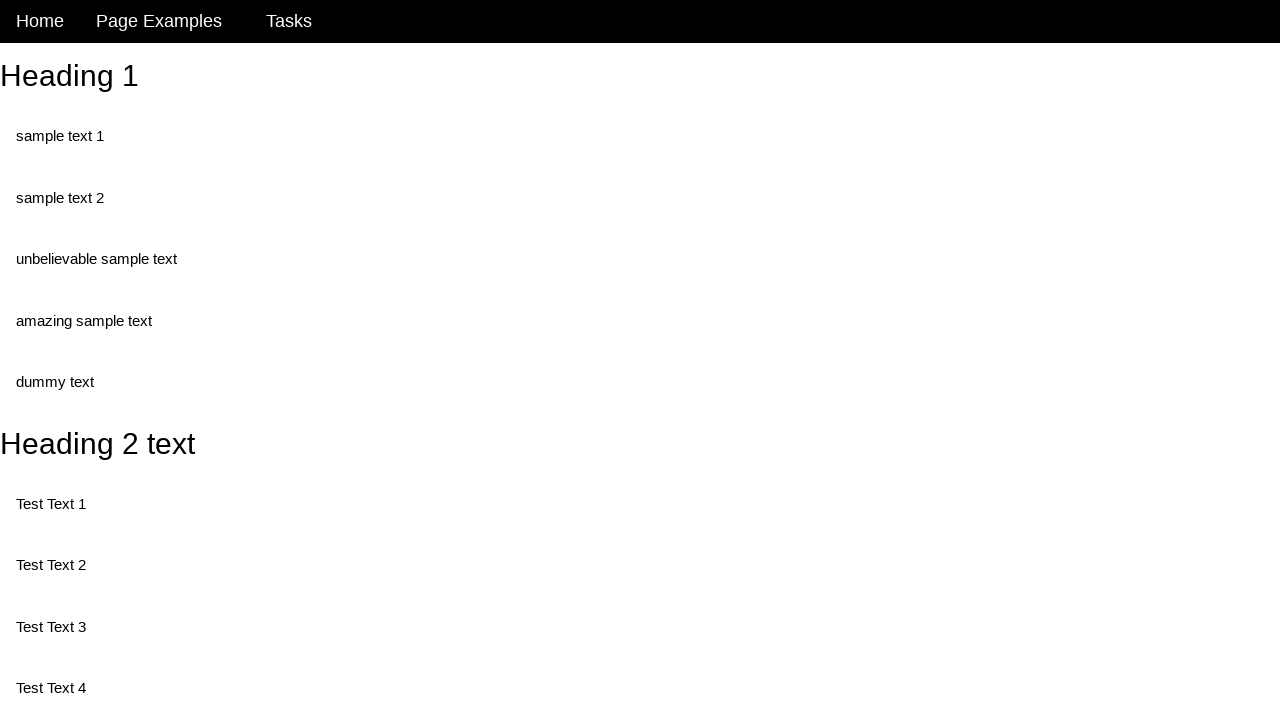

Located all elements with class 'test'
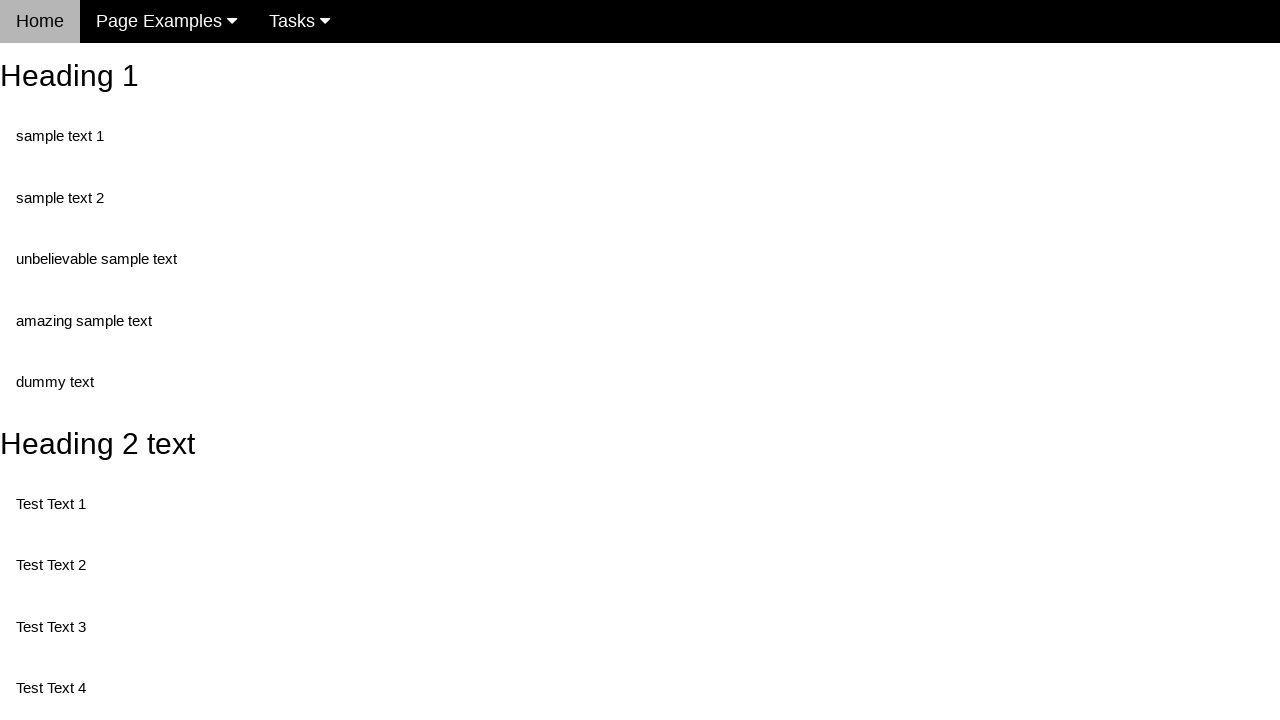

Retrieved text content from element: Test Text 1
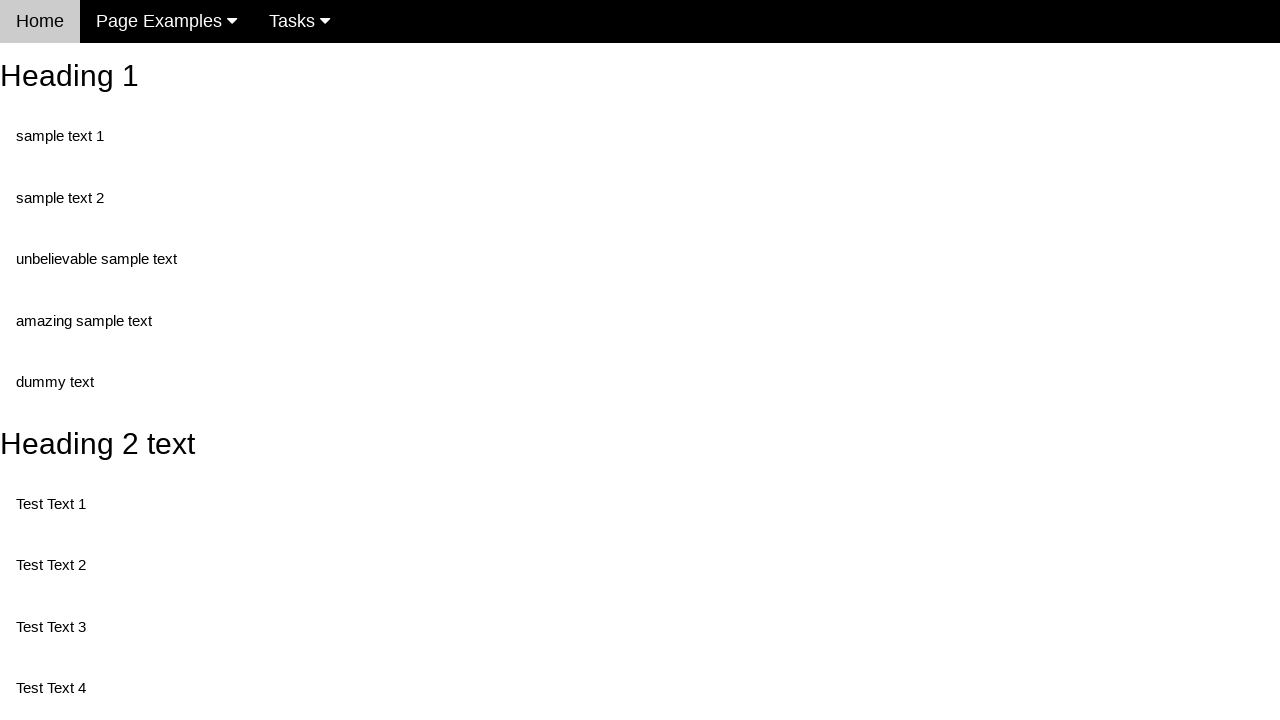

Verified element does not contain '190'
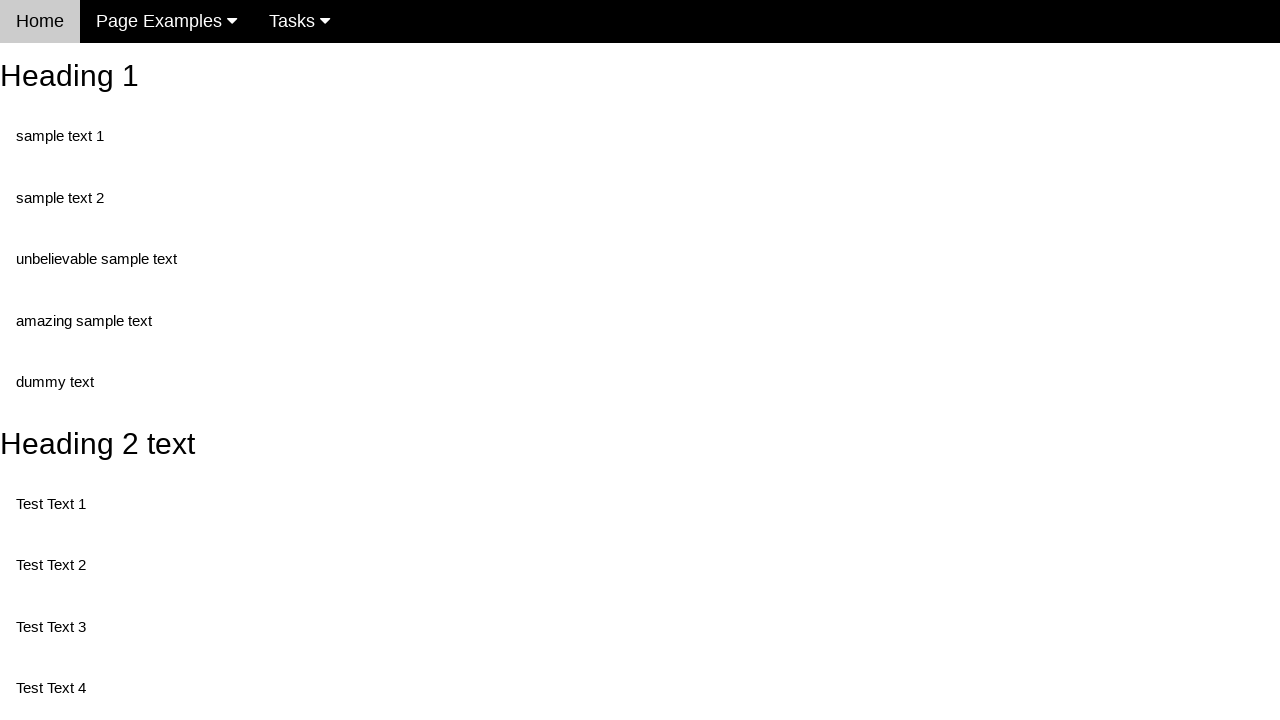

Retrieved text content from element: Test Text 3
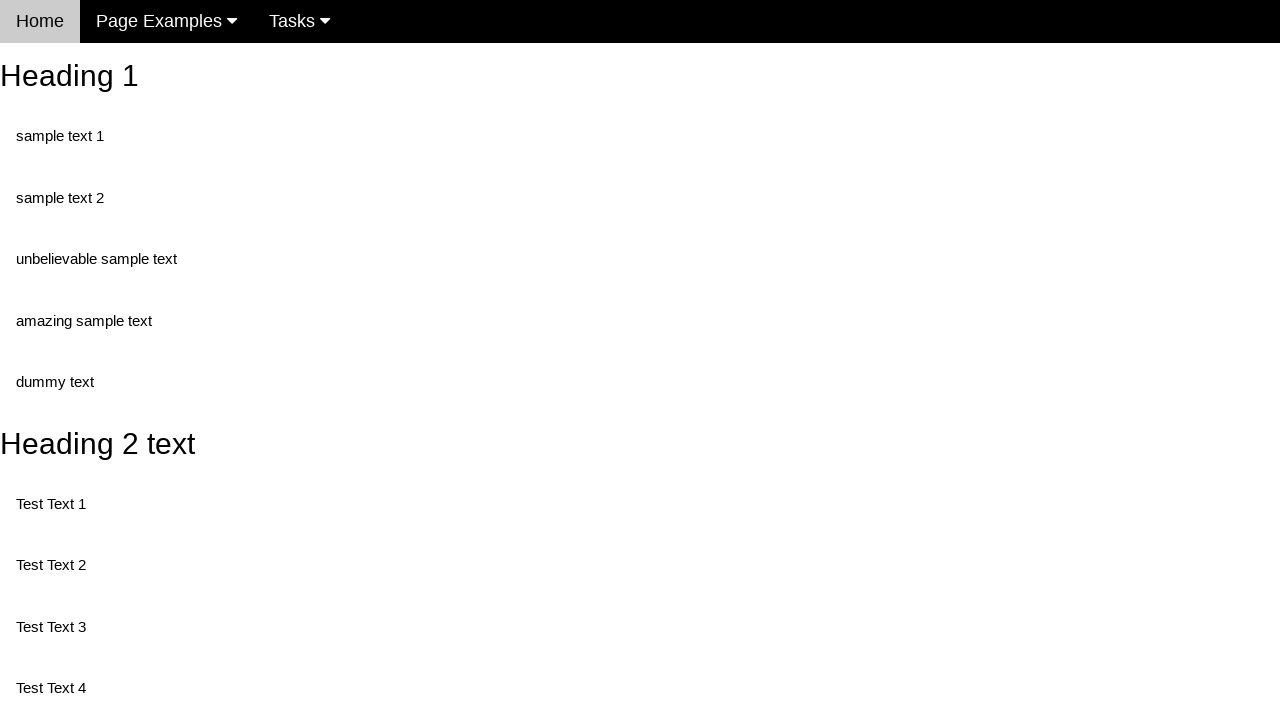

Verified element does not contain '190'
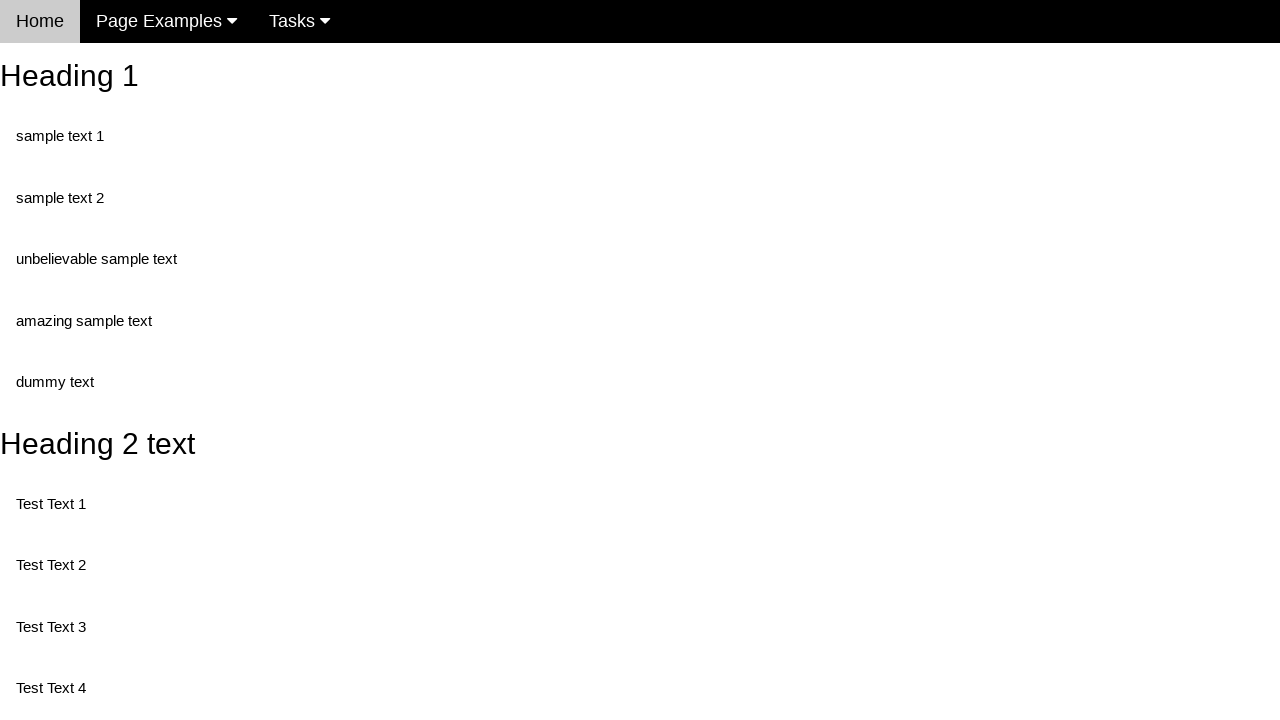

Retrieved text content from element: Test Text 4
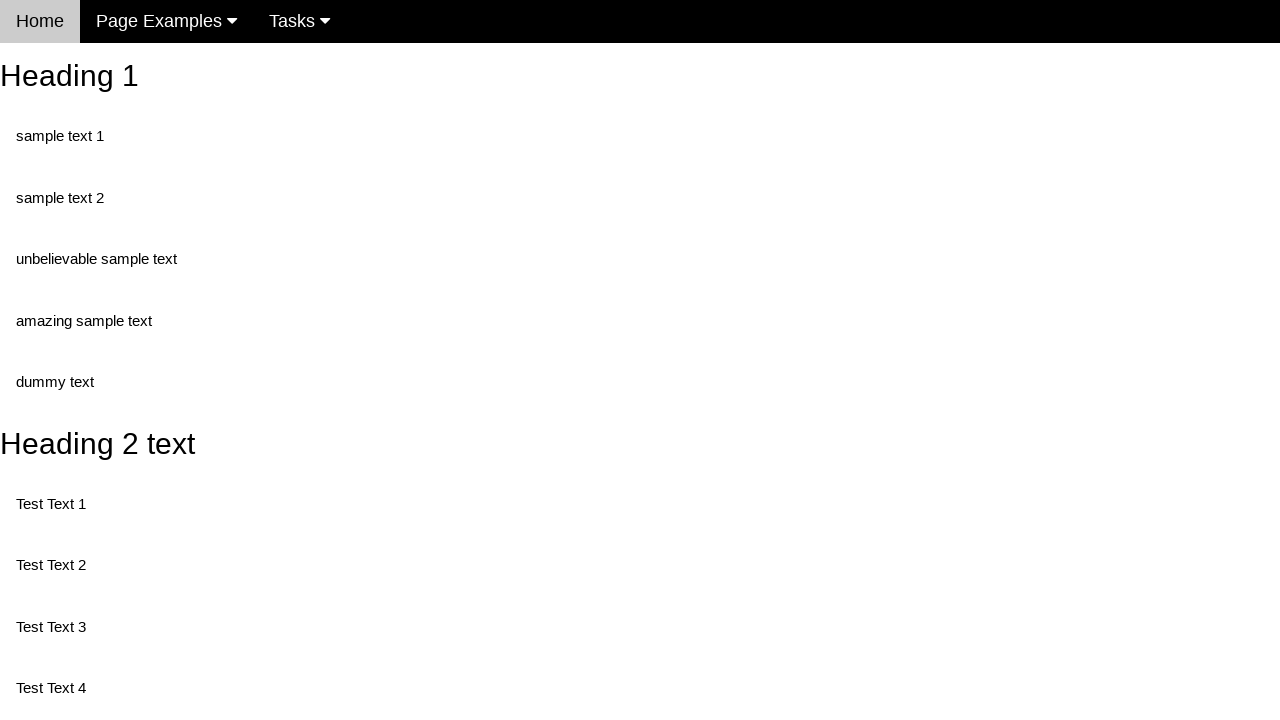

Verified element does not contain '190'
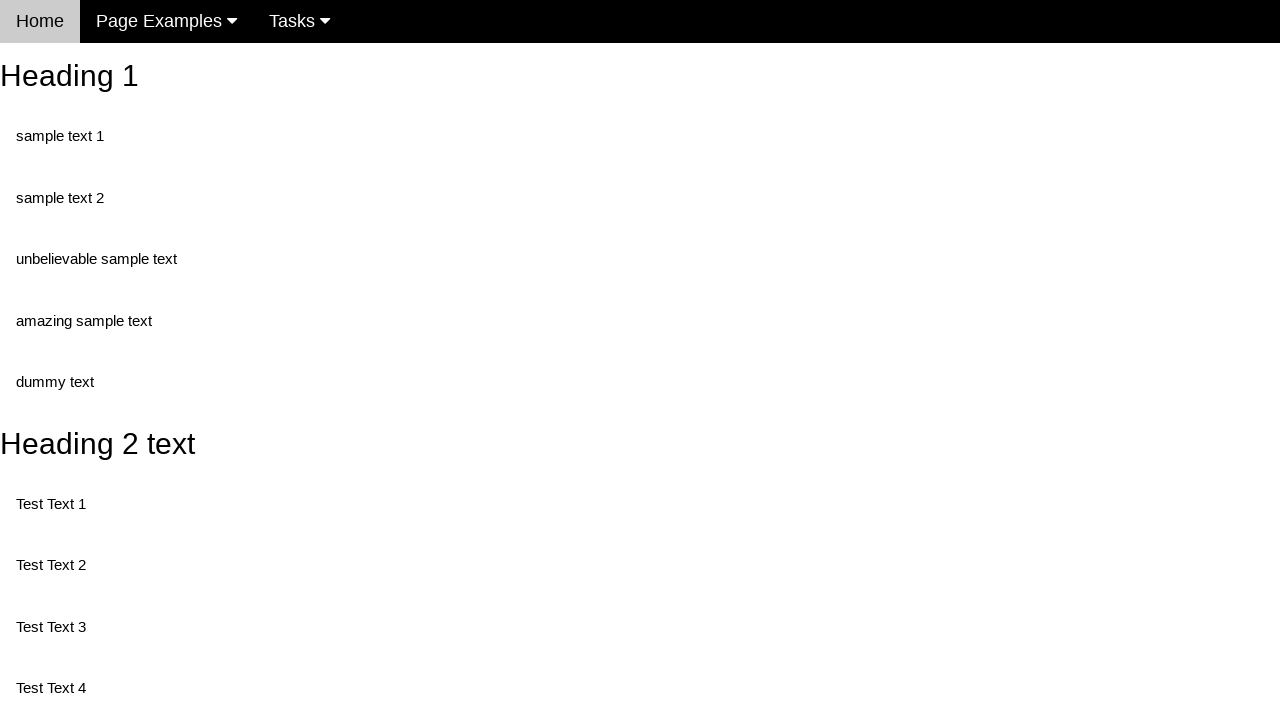

Retrieved text content from element: Test Text 5
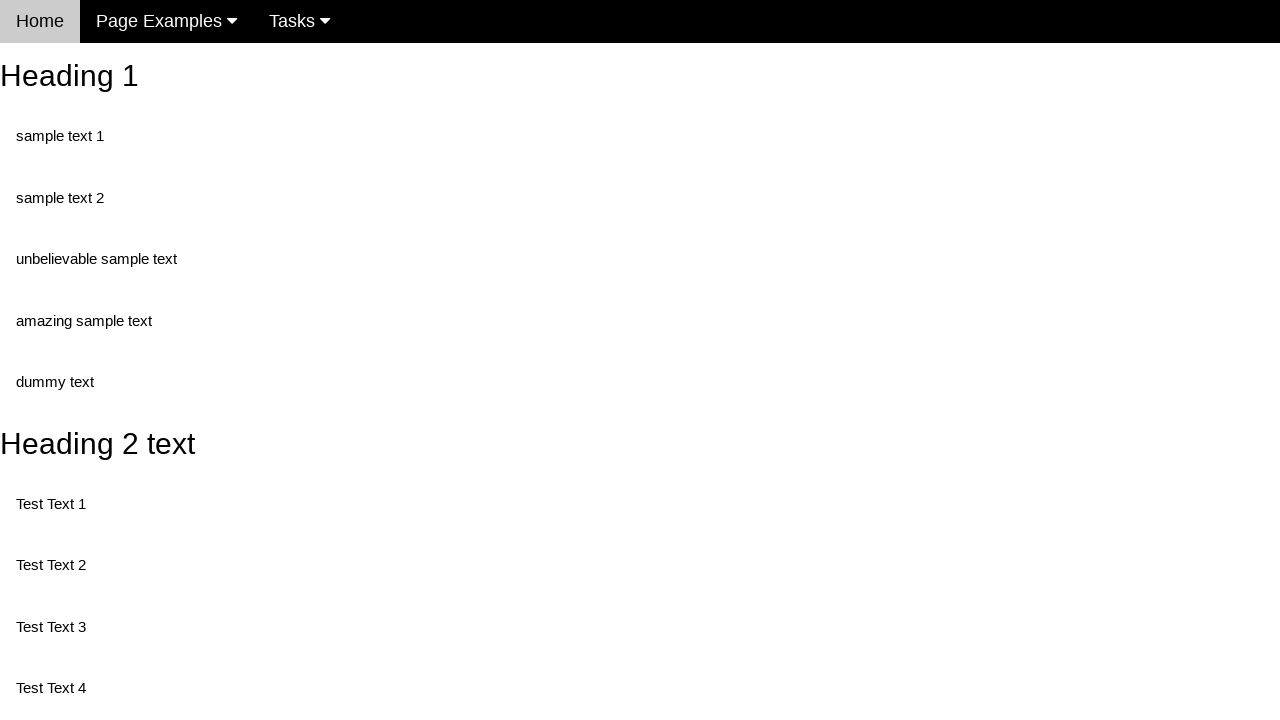

Verified element does not contain '190'
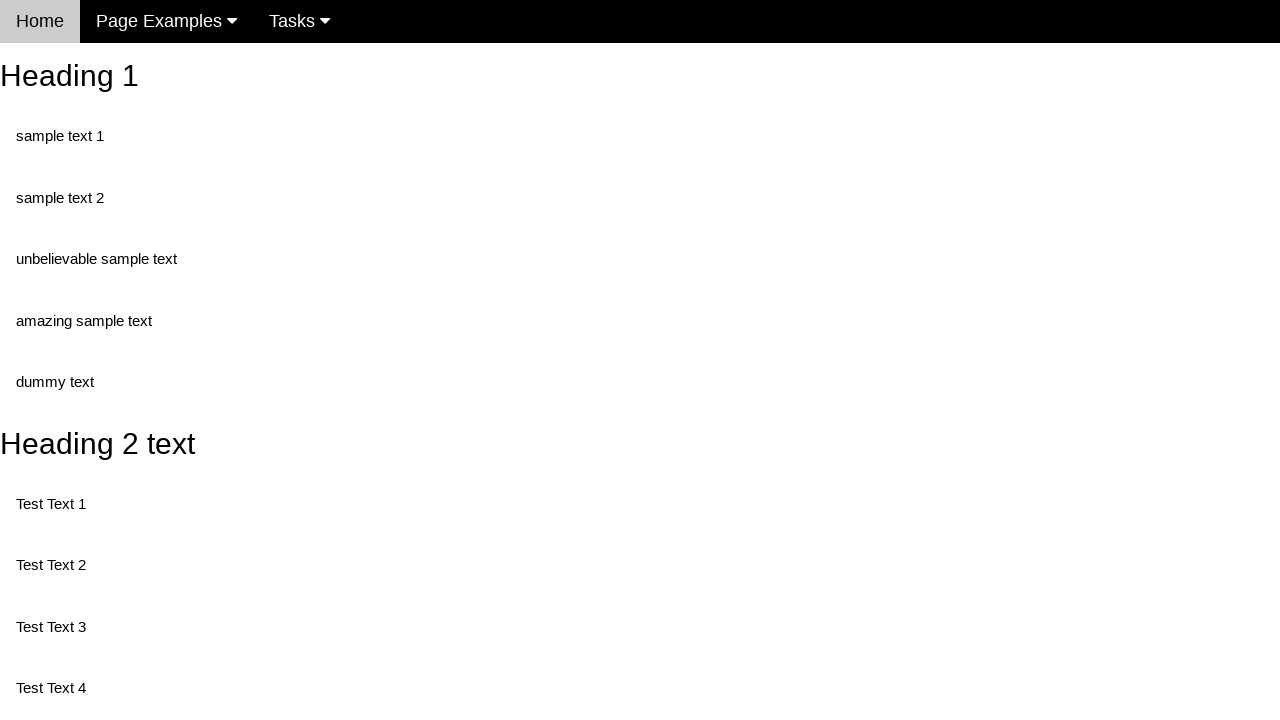

Retrieved text content from element: Test Text 6
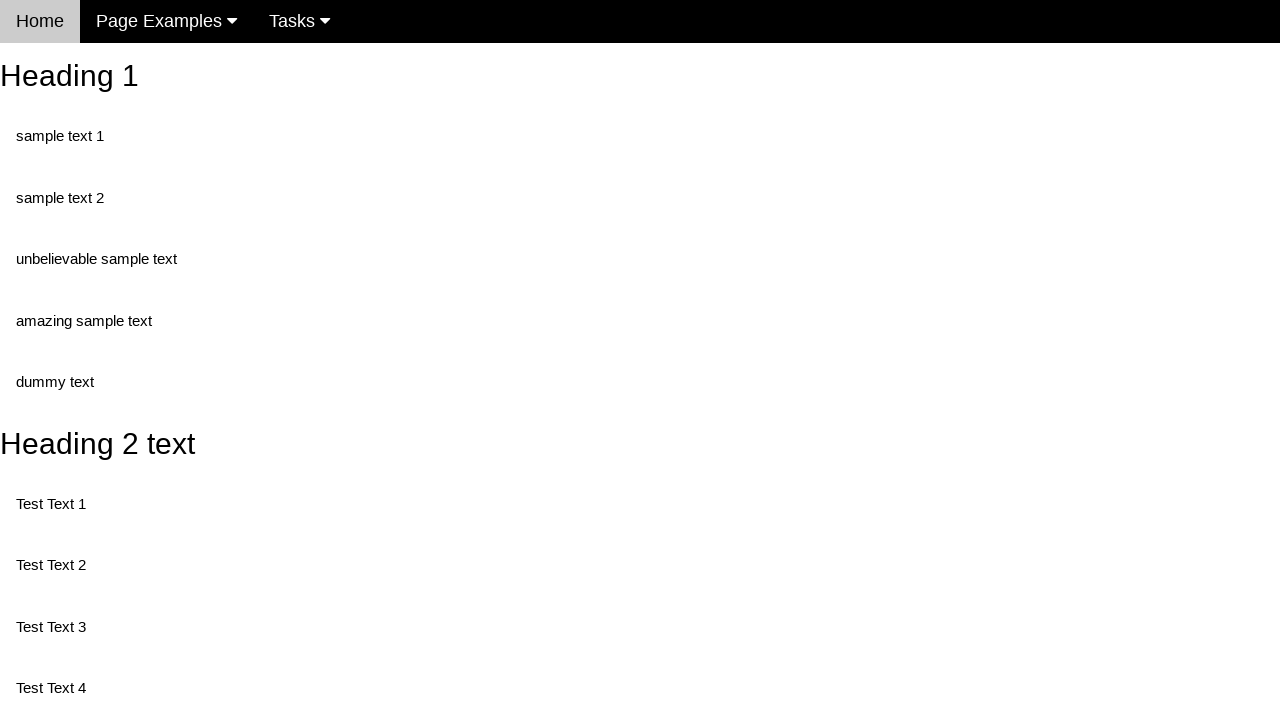

Verified element does not contain '190'
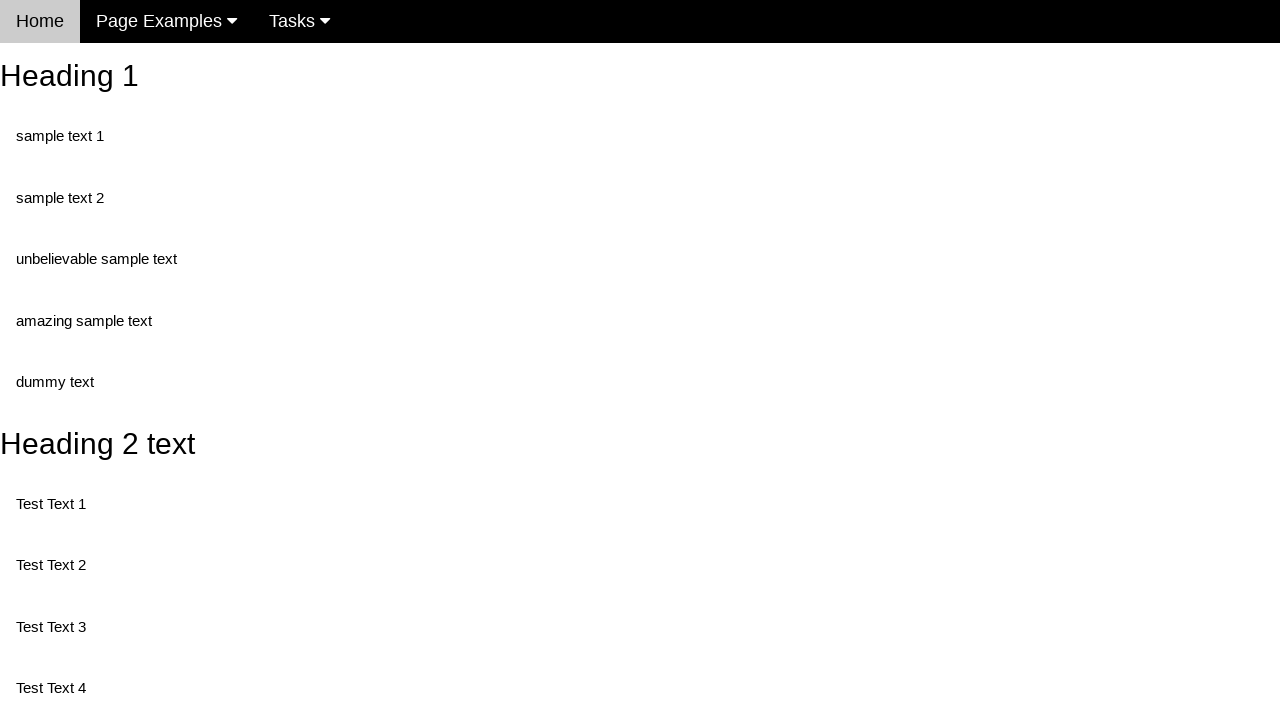

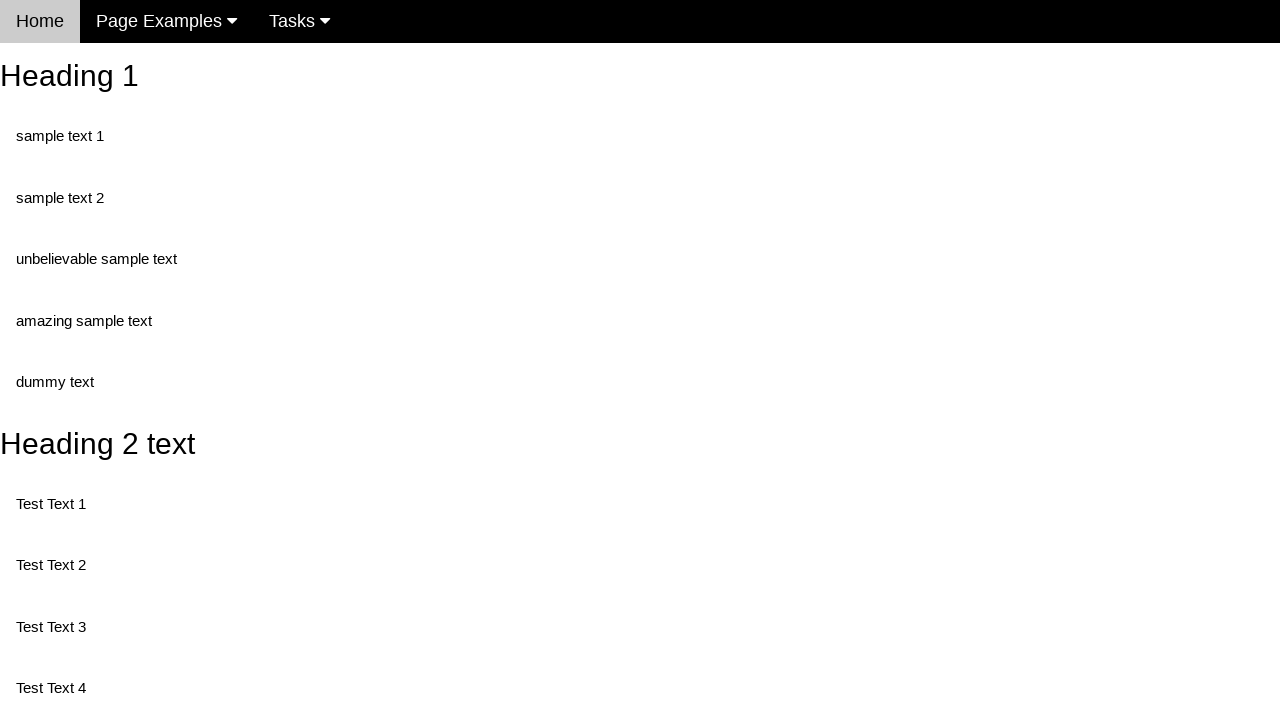